Tests clicking a button identified by its CSS class attribute on the UI Testing Playground's class attribute challenge page

Starting URL: http://uitestingplayground.com/classattr

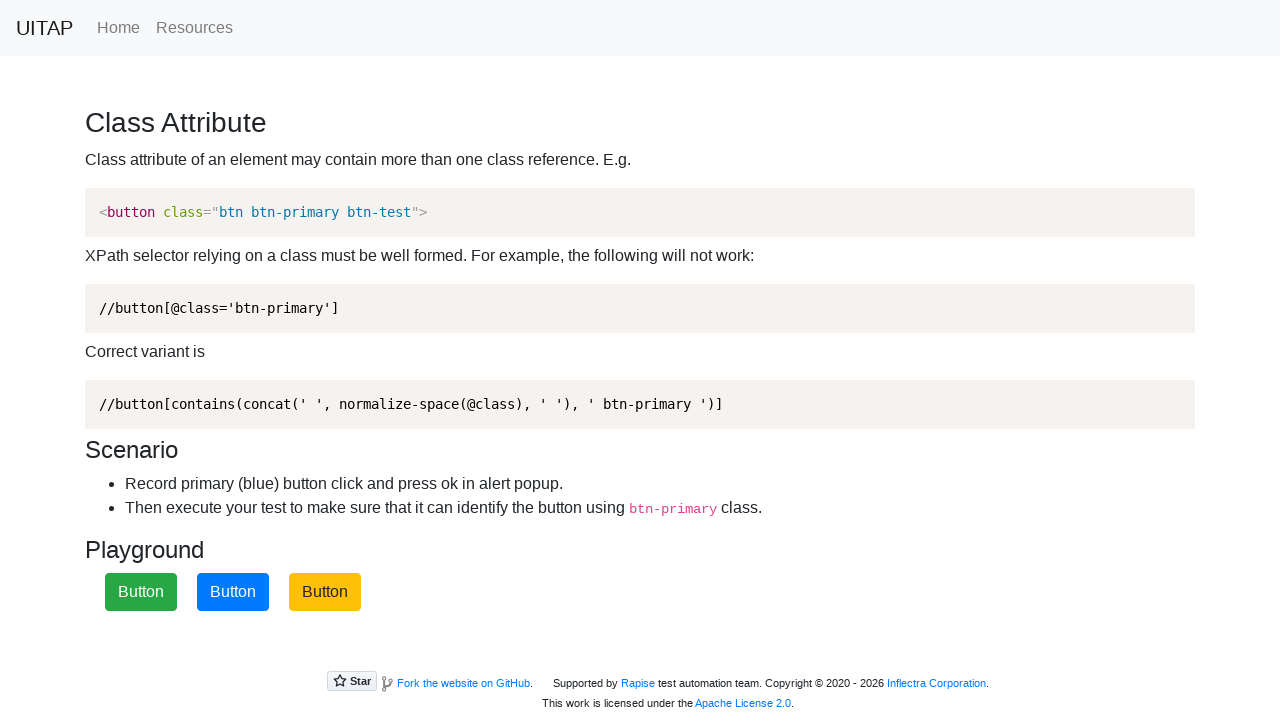

Navigated to class attribute challenge page
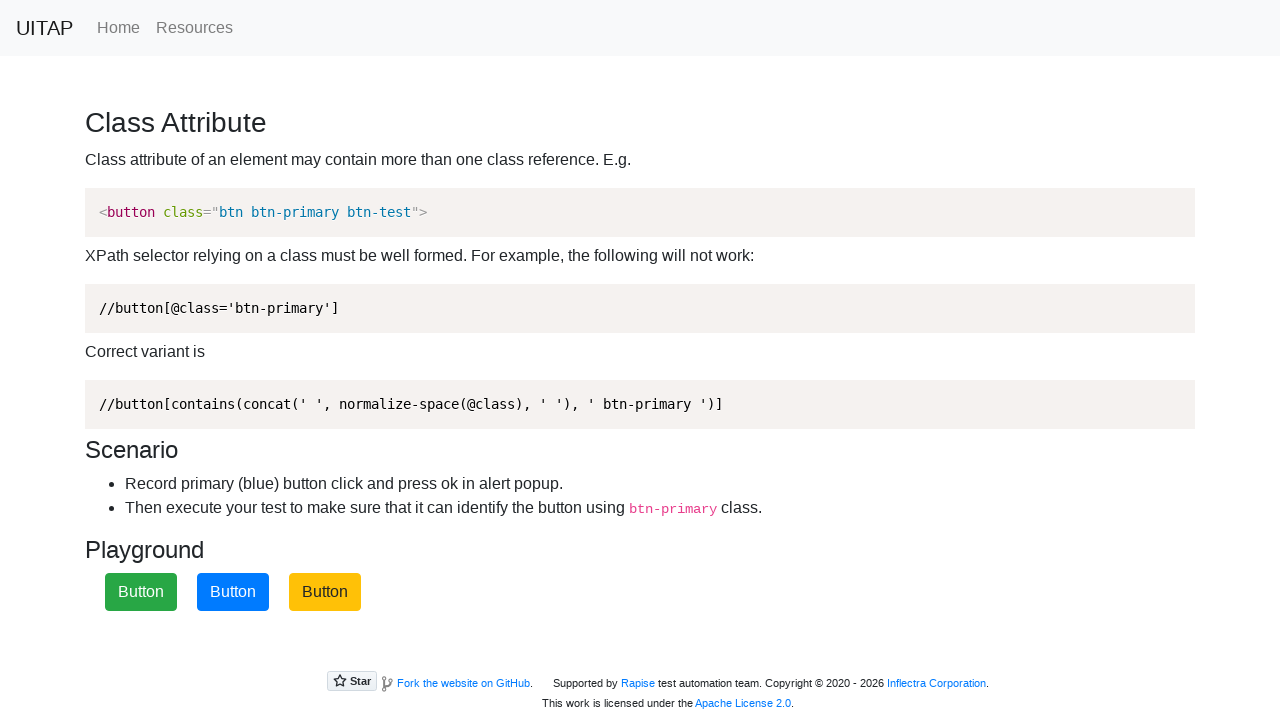

Clicked button identified by CSS class .btn-primary at (233, 592) on .btn-primary
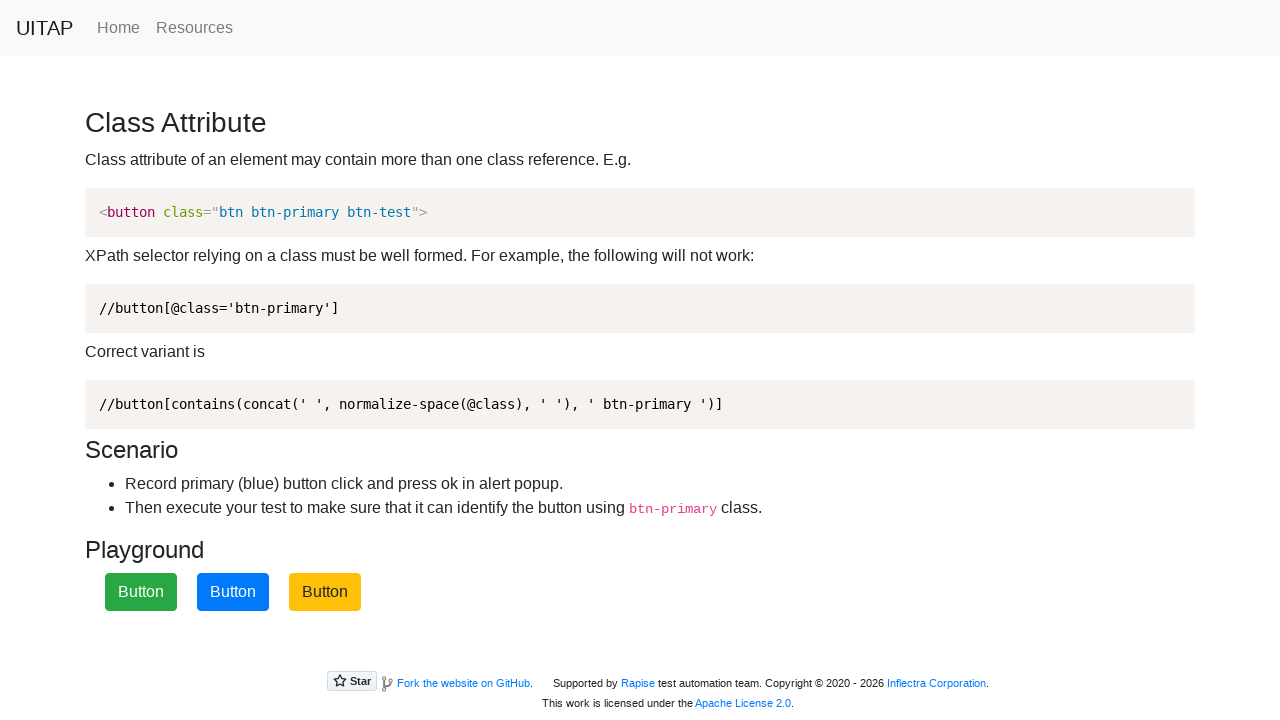

Waited 2 seconds to observe result
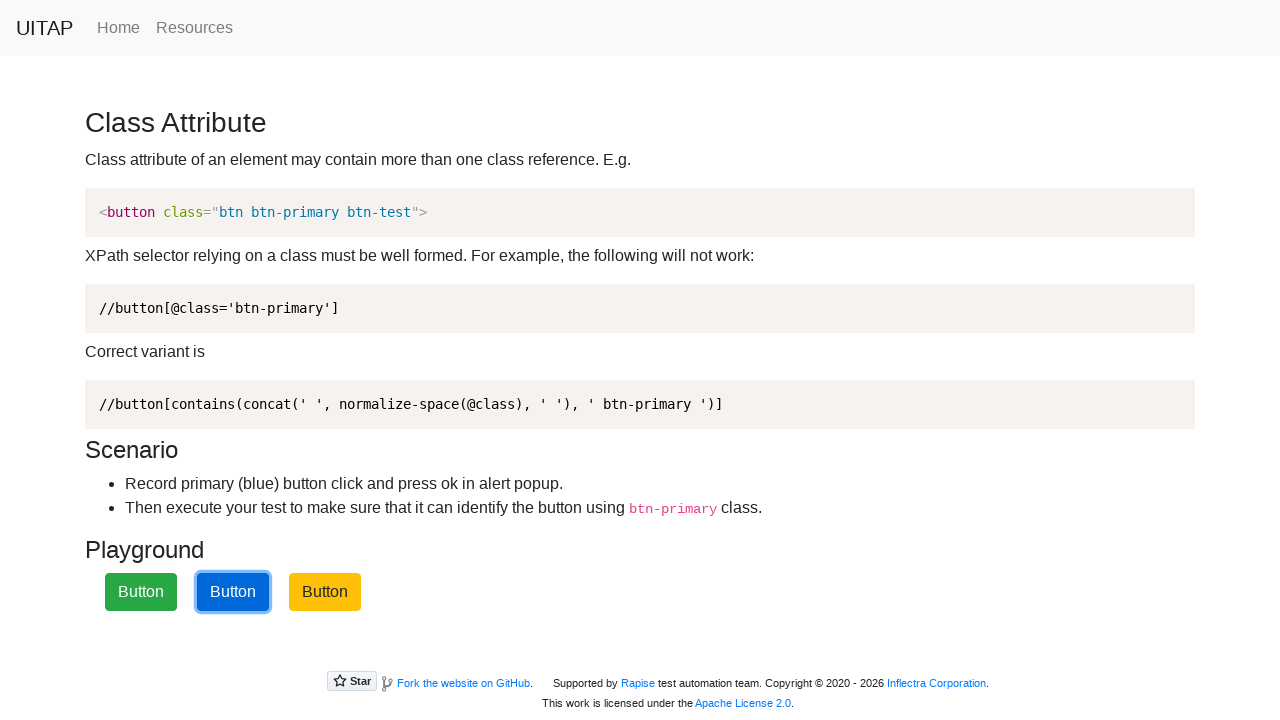

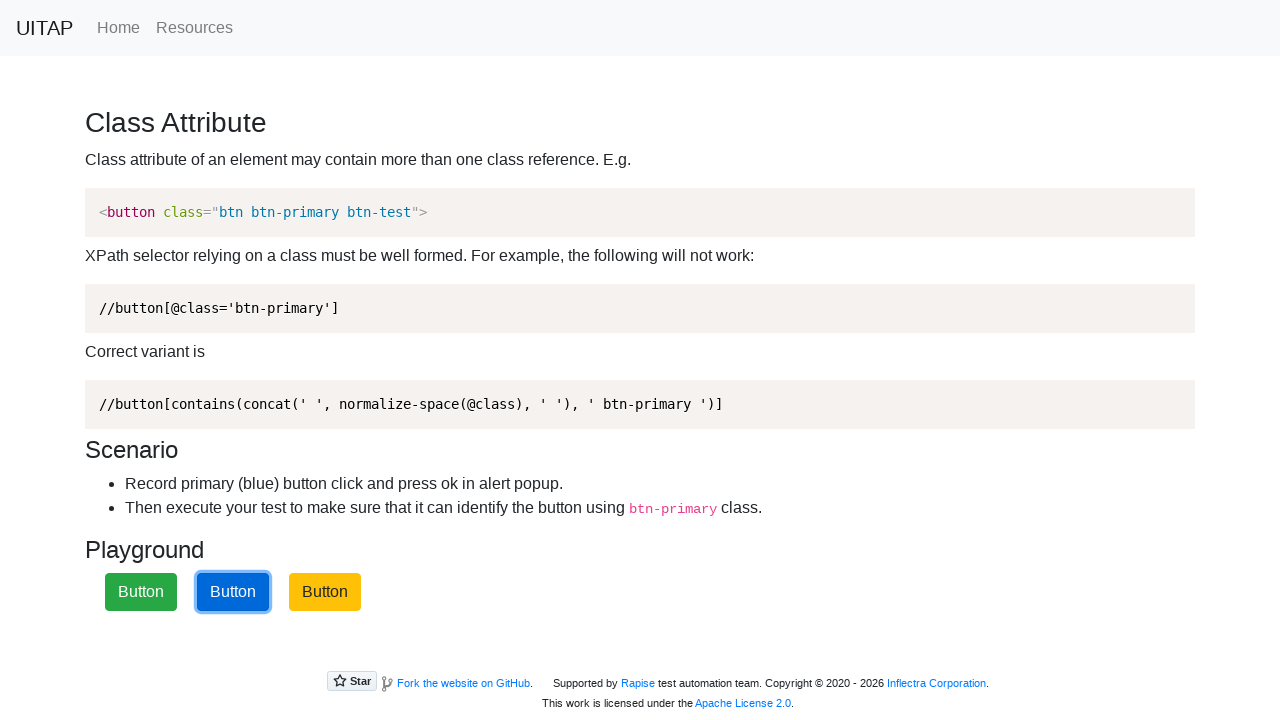